Tests file download functionality by navigating to a grid page and clicking the download button.

Starting URL: https://leafground.com/grid.xhtml

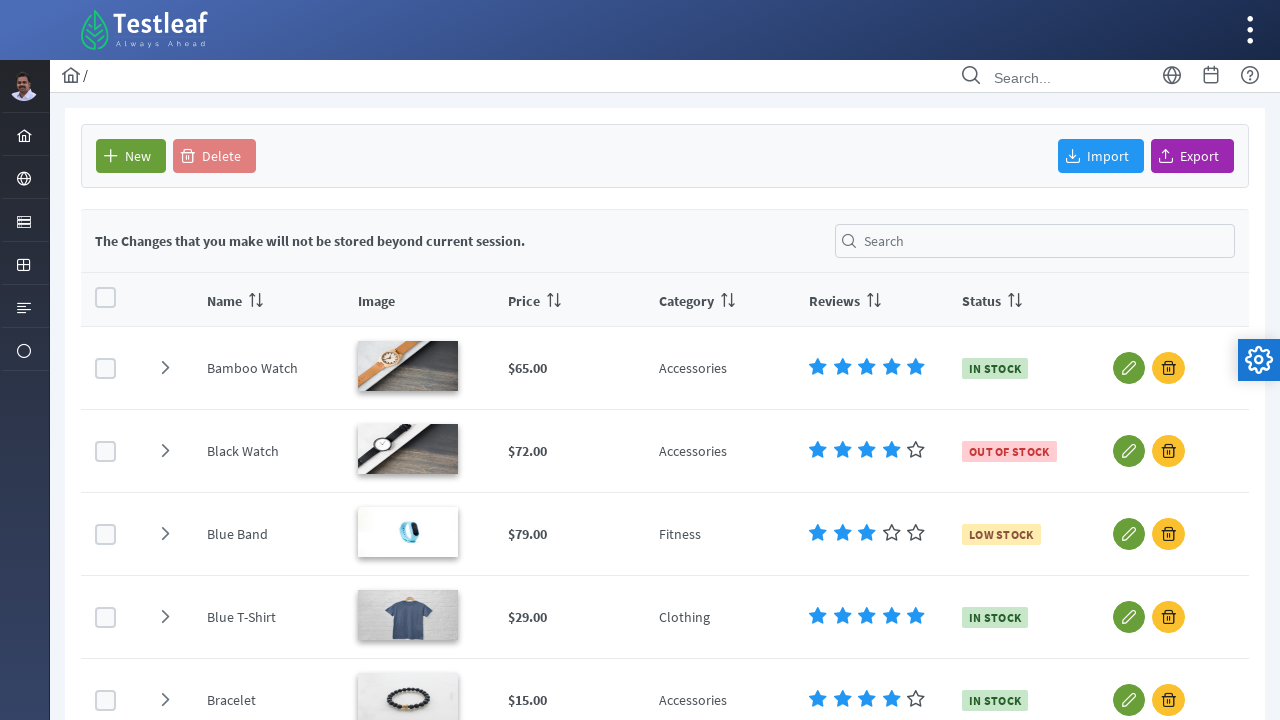

Clicked the download button at (1192, 156) on #form\:j_idt93
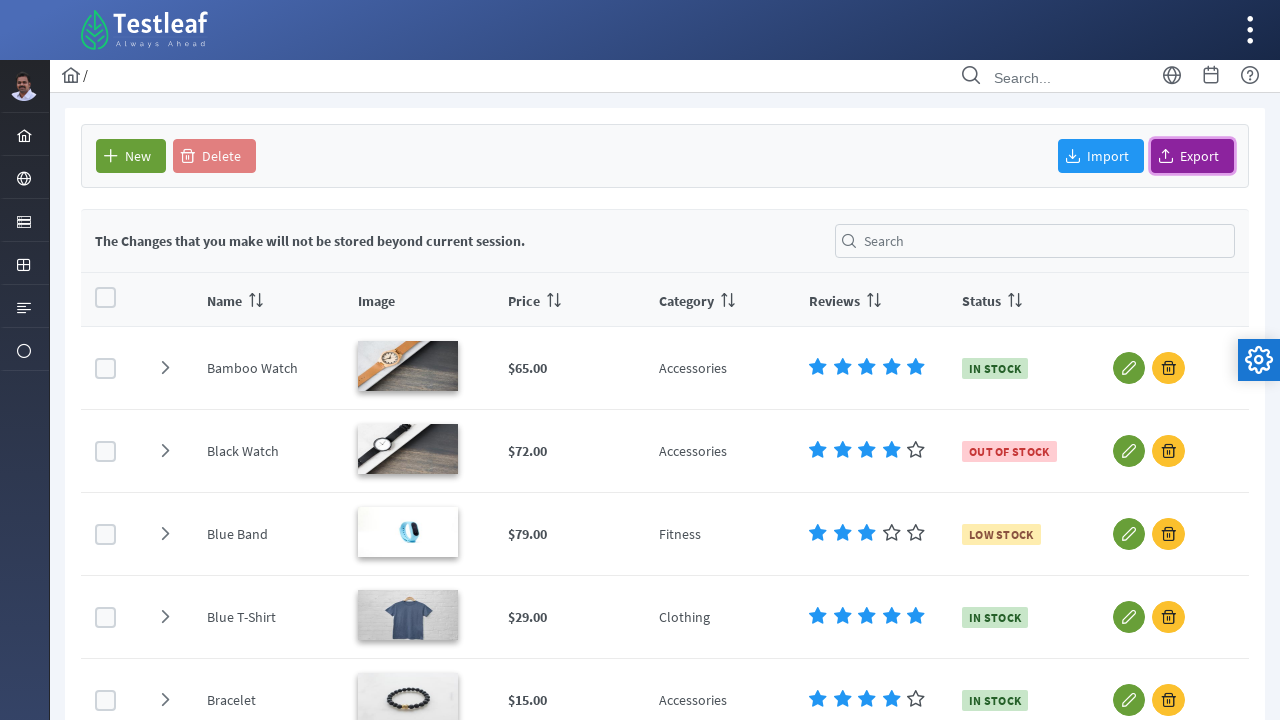

Waited 1 second for download to initiate
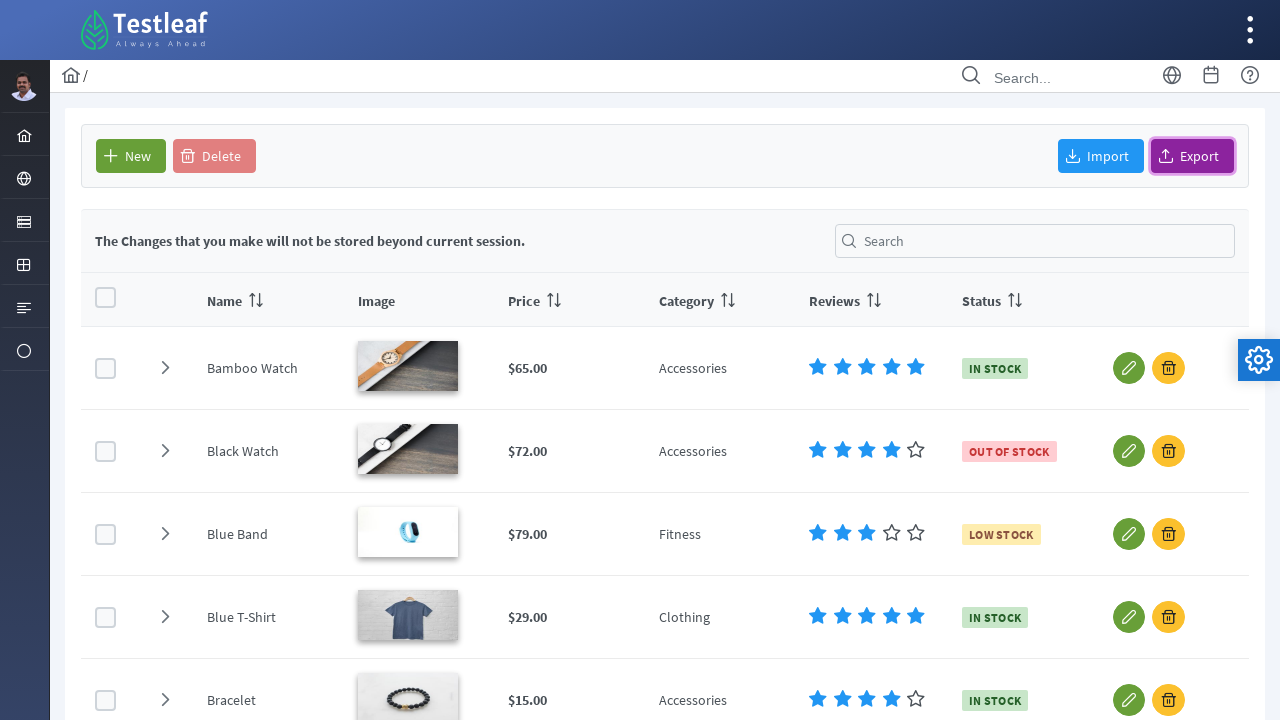

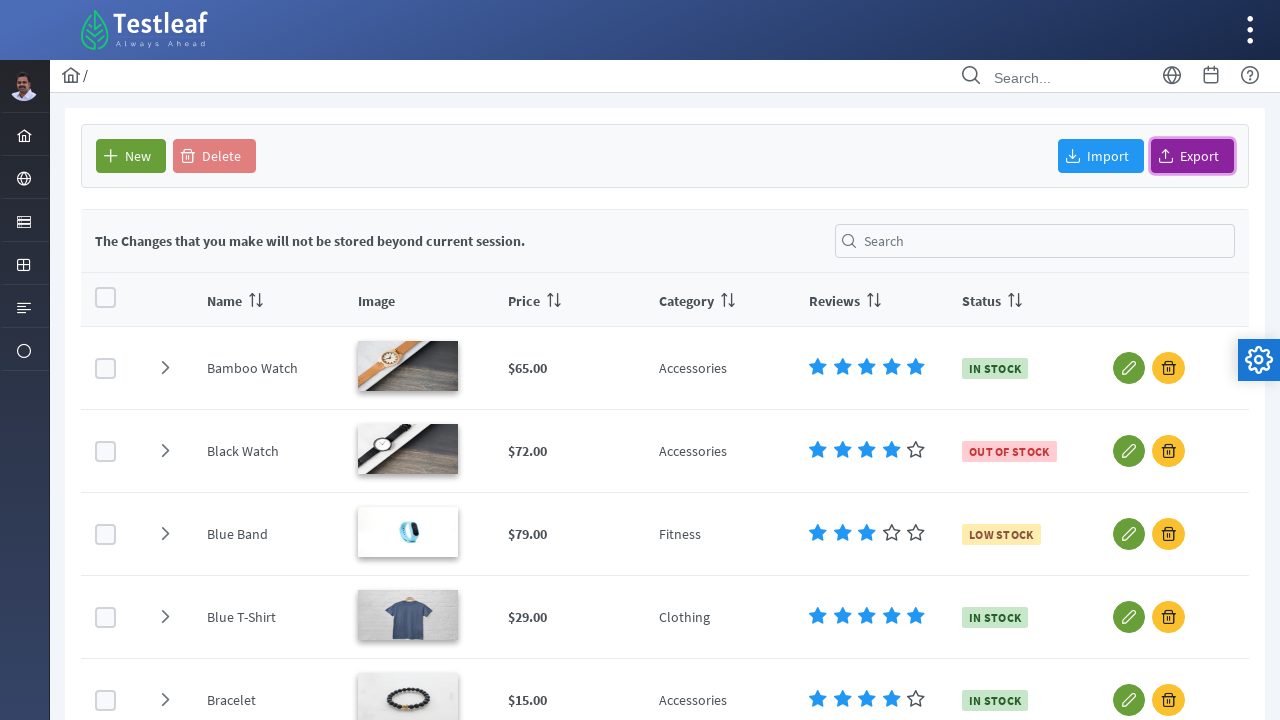